Solves a math problem by reading a value, calculating the result using a formula, filling in the answer, checking checkboxes, and submitting the form

Starting URL: http://suninjuly.github.io/math.html

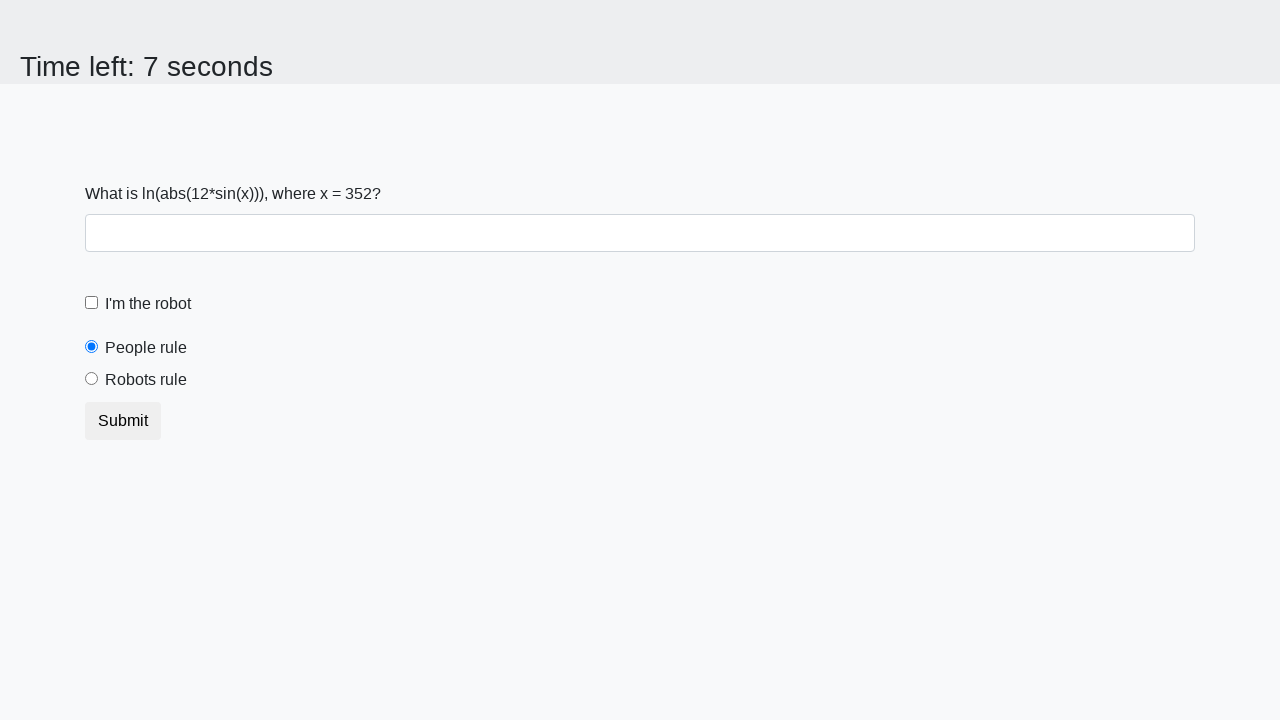

Retrieved the math problem value from the page
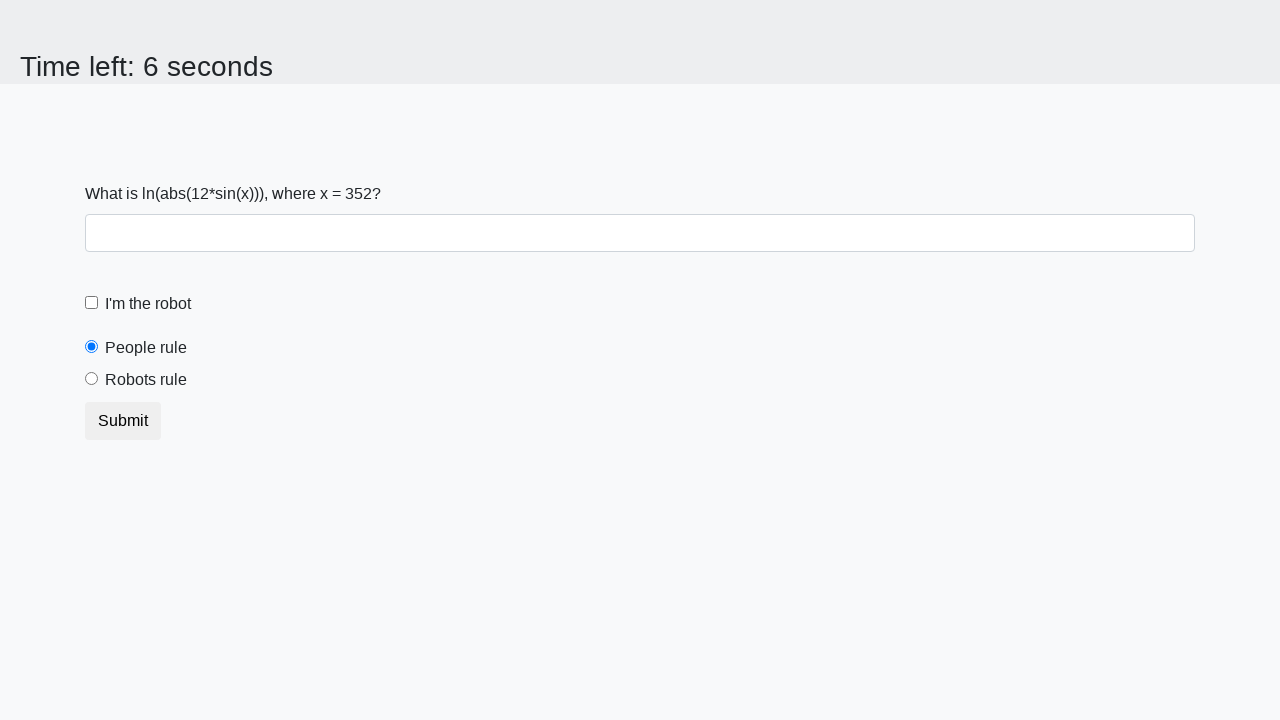

Filled the answer field with the calculated result on #answer
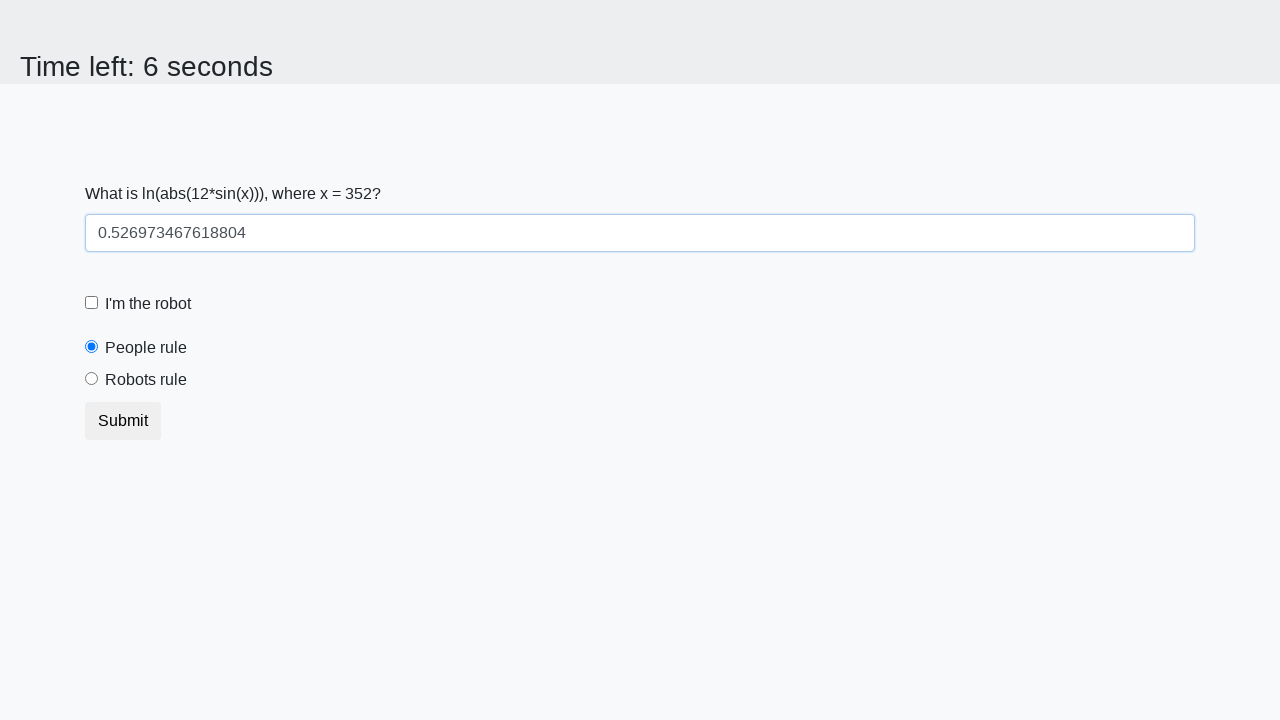

Clicked the robot checkbox at (92, 303) on #robotCheckbox
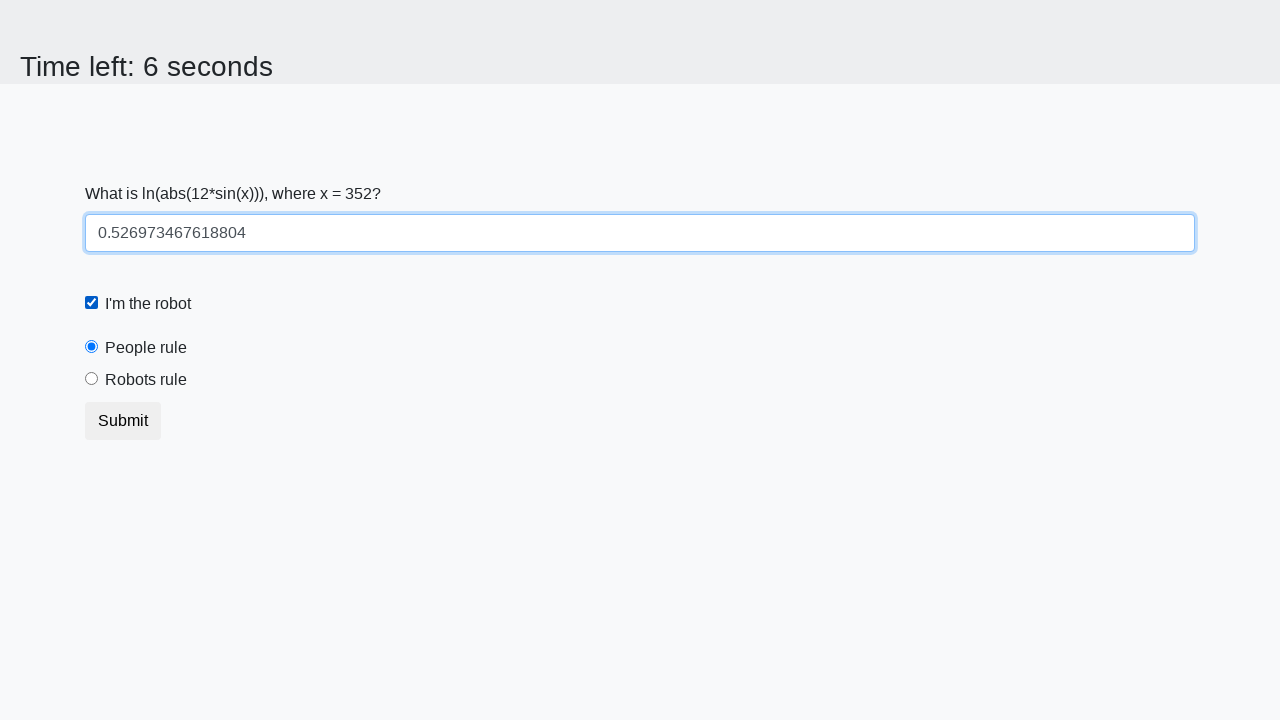

Clicked the 'robots rule' radio button at (92, 379) on #robotsRule
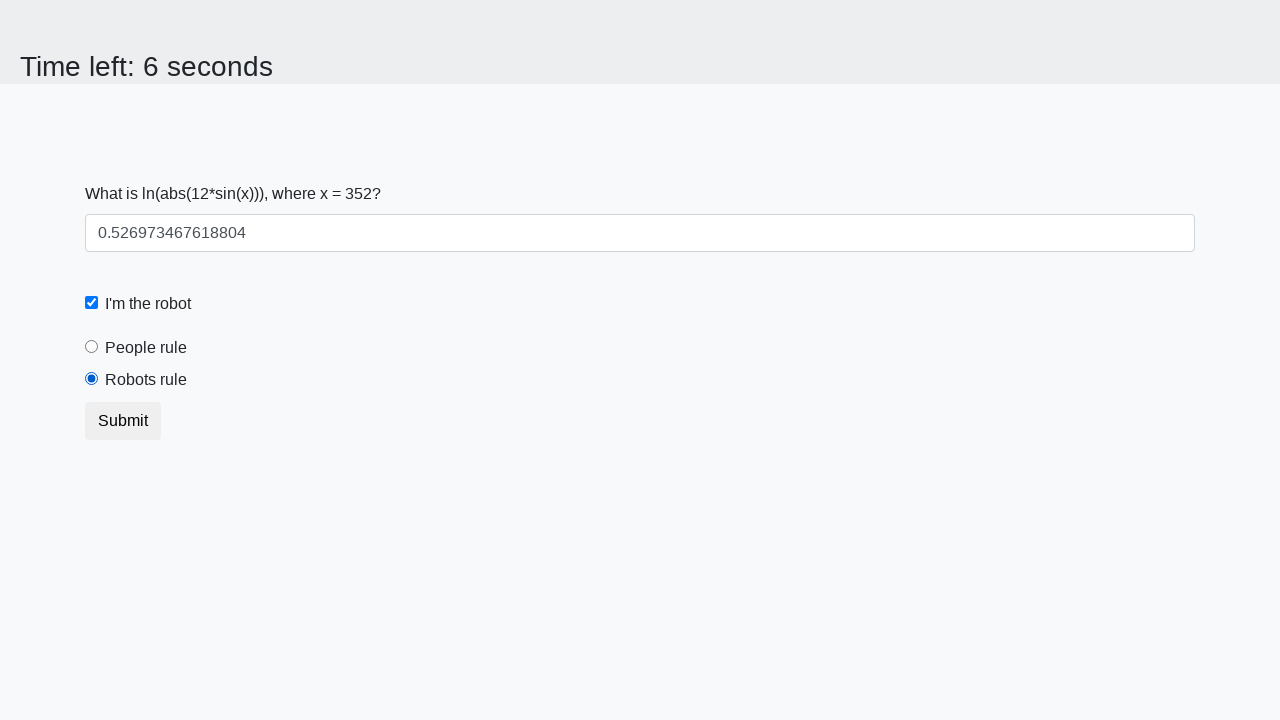

Submitted the form by clicking the submit button at (123, 421) on button.btn
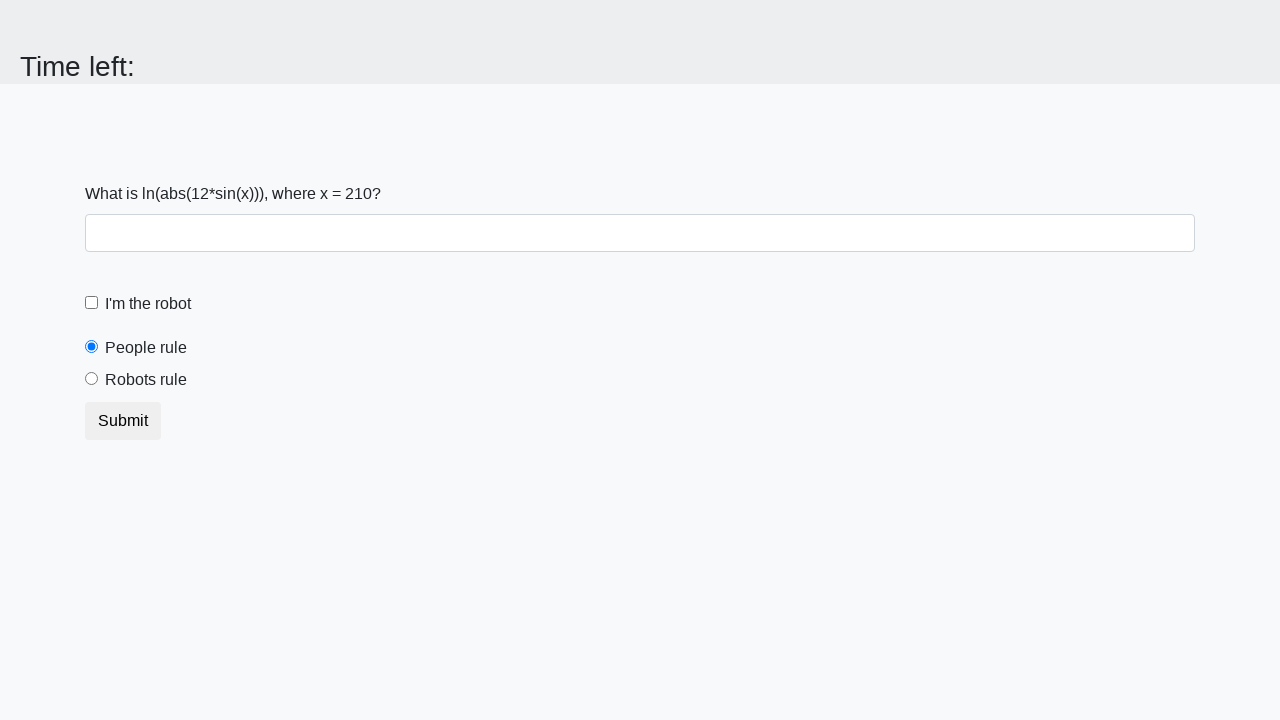

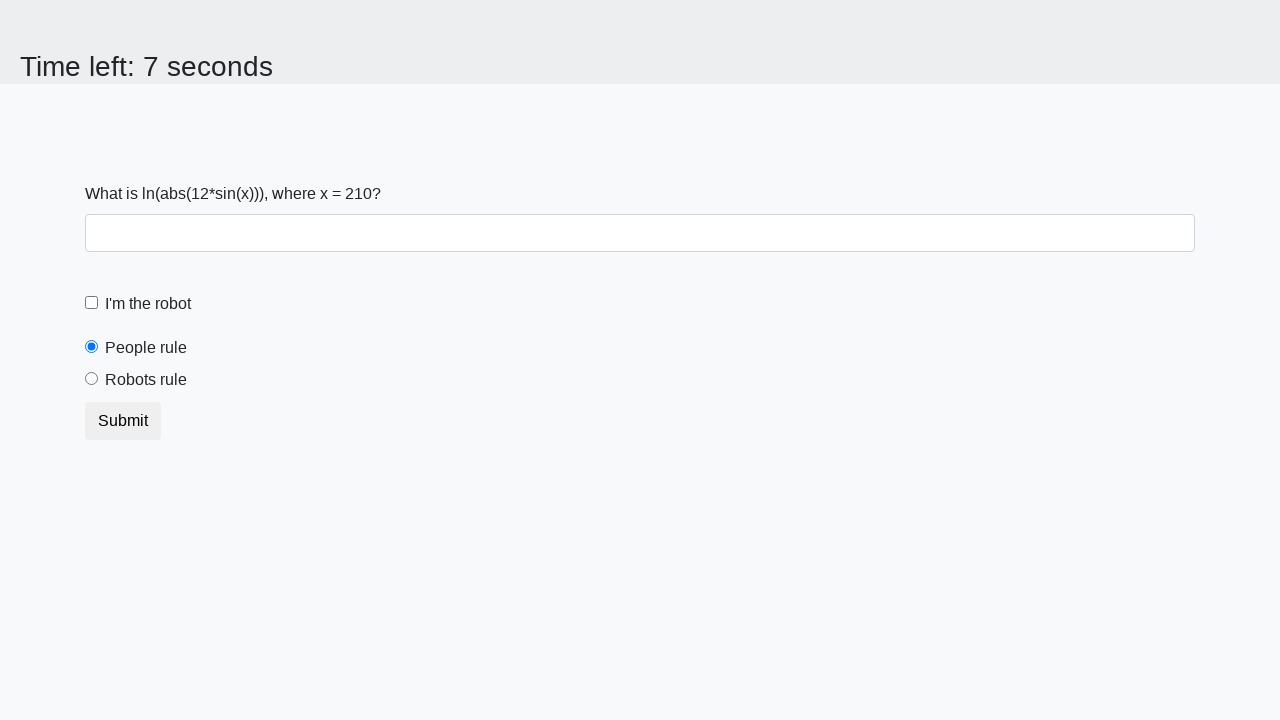